Tests that entered text is trimmed when editing a todo item

Starting URL: https://demo.playwright.dev/todomvc

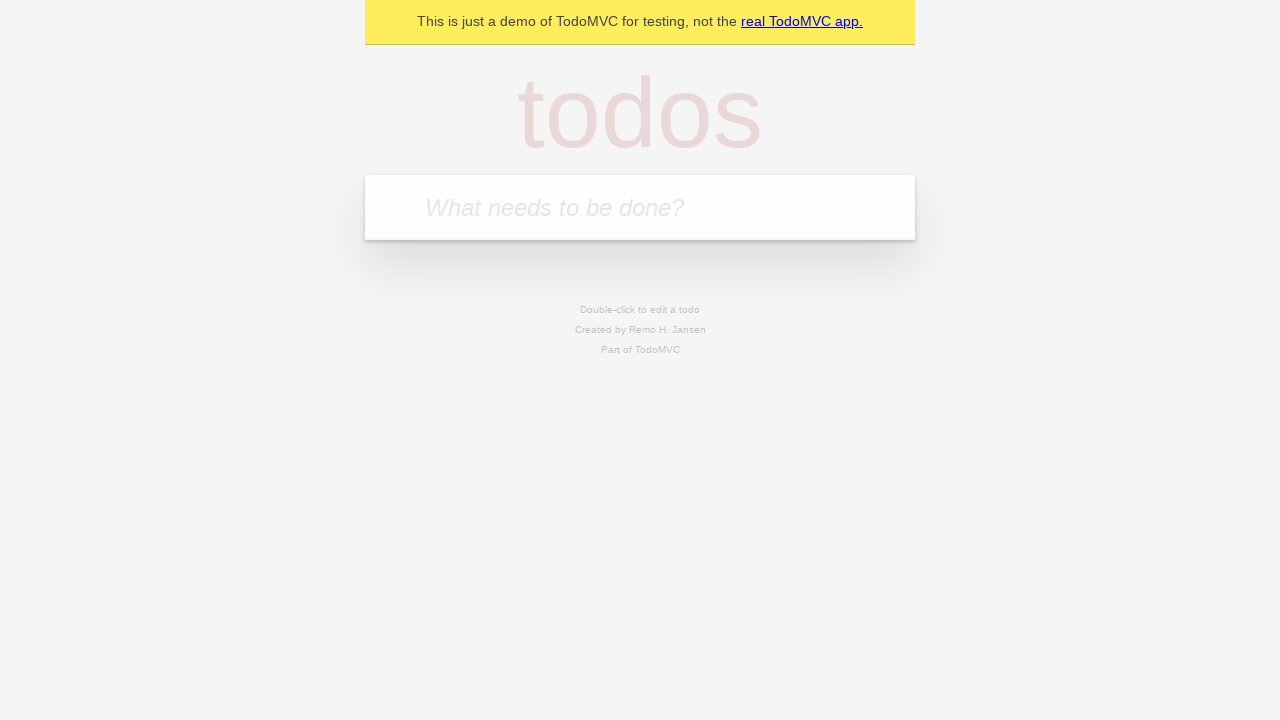

Filled todo input with 'buy some cheese' on internal:attr=[placeholder="What needs to be done?"i]
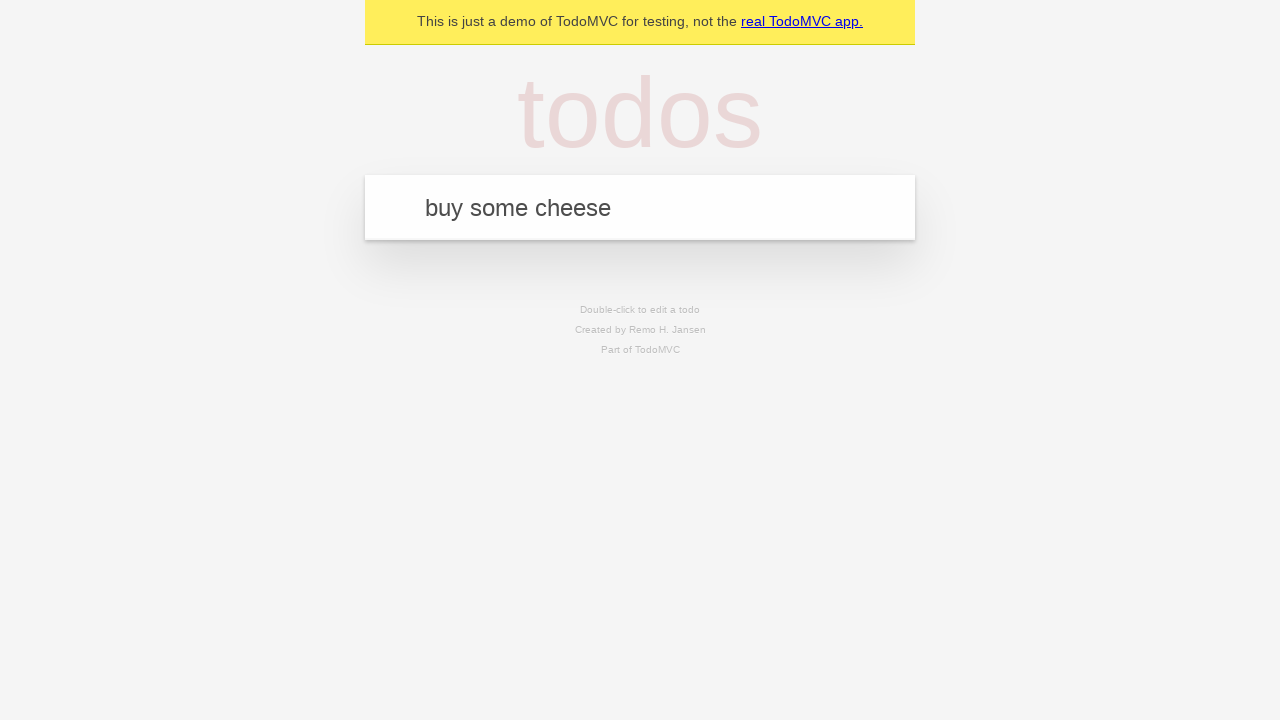

Pressed Enter to create first todo on internal:attr=[placeholder="What needs to be done?"i]
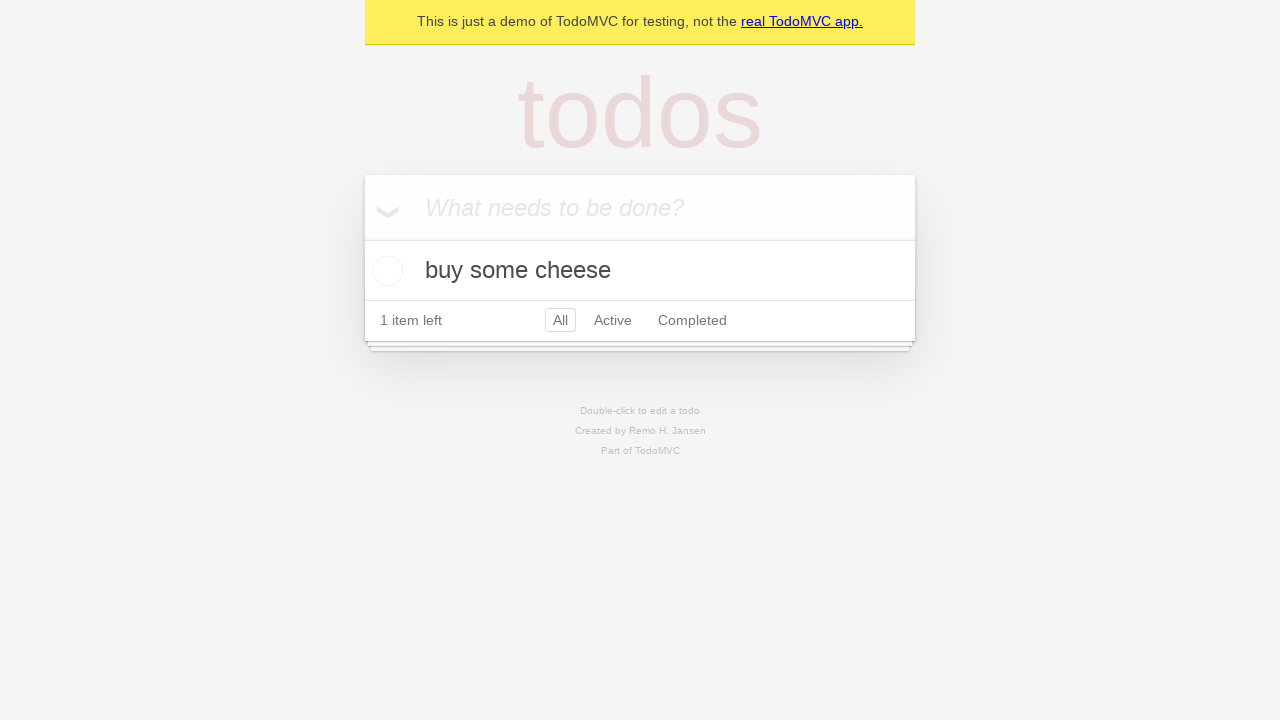

Filled todo input with 'feed the cat' on internal:attr=[placeholder="What needs to be done?"i]
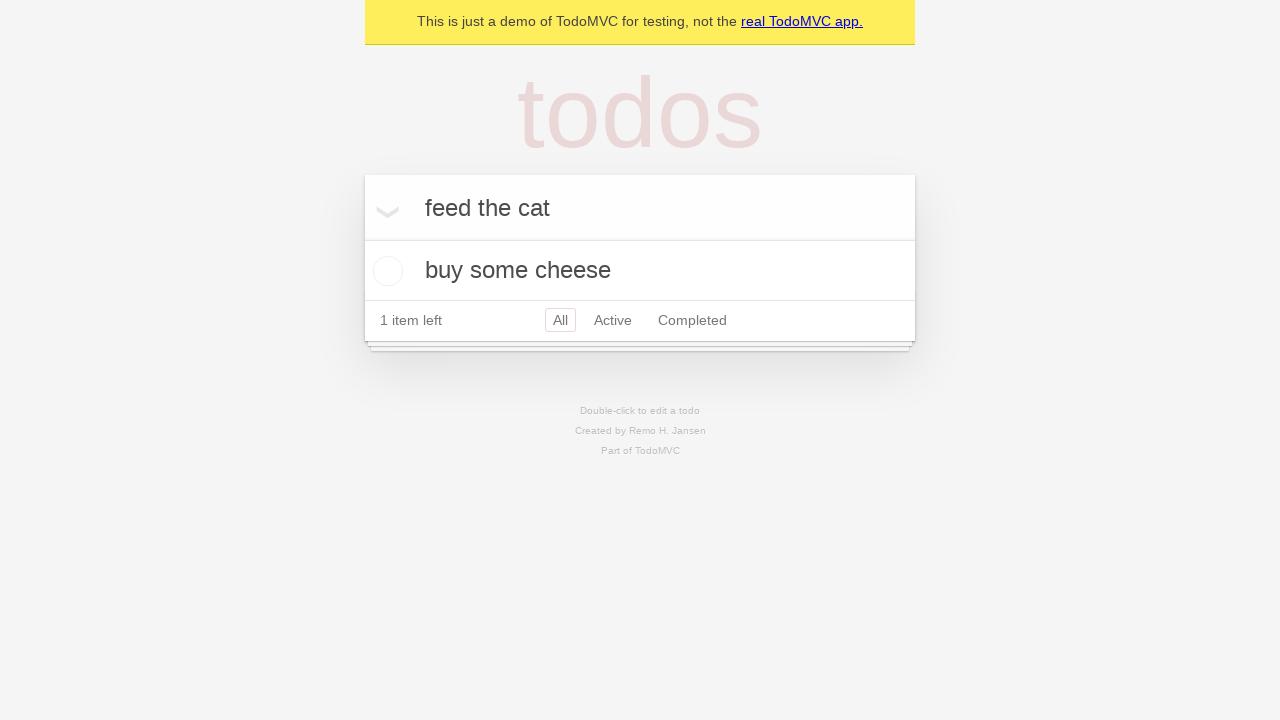

Pressed Enter to create second todo on internal:attr=[placeholder="What needs to be done?"i]
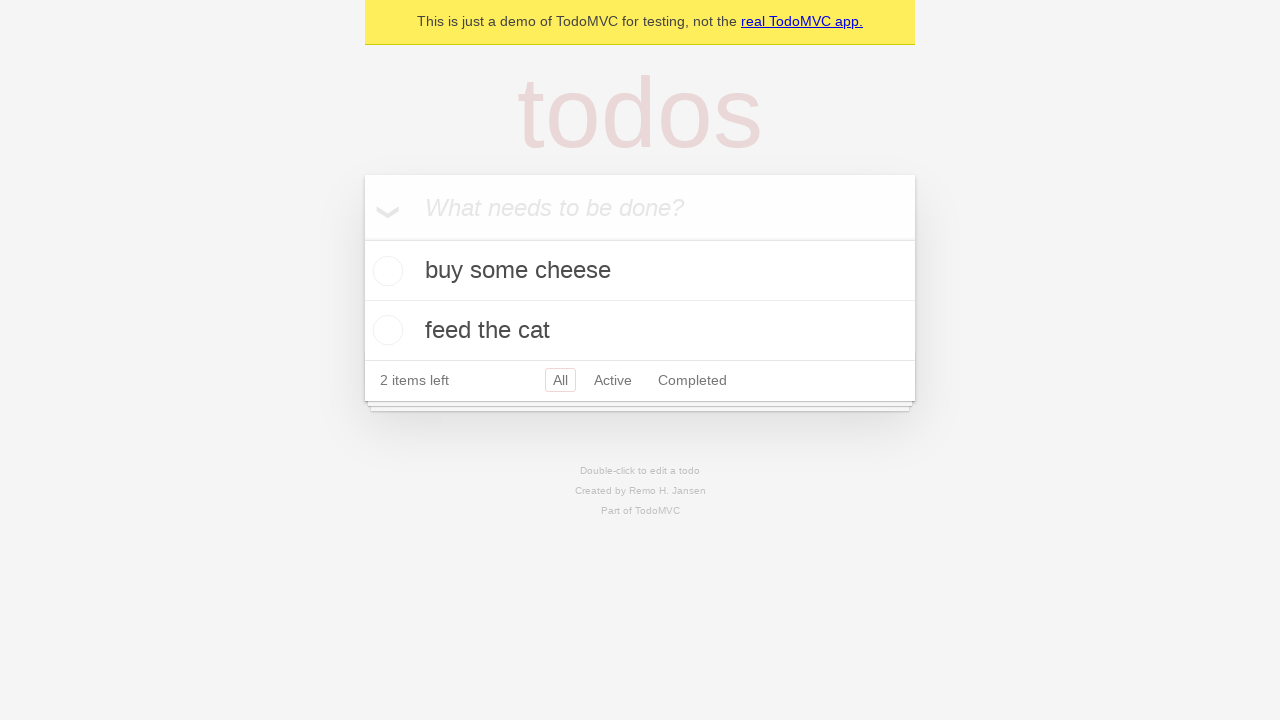

Filled todo input with 'book a doctors appointment' on internal:attr=[placeholder="What needs to be done?"i]
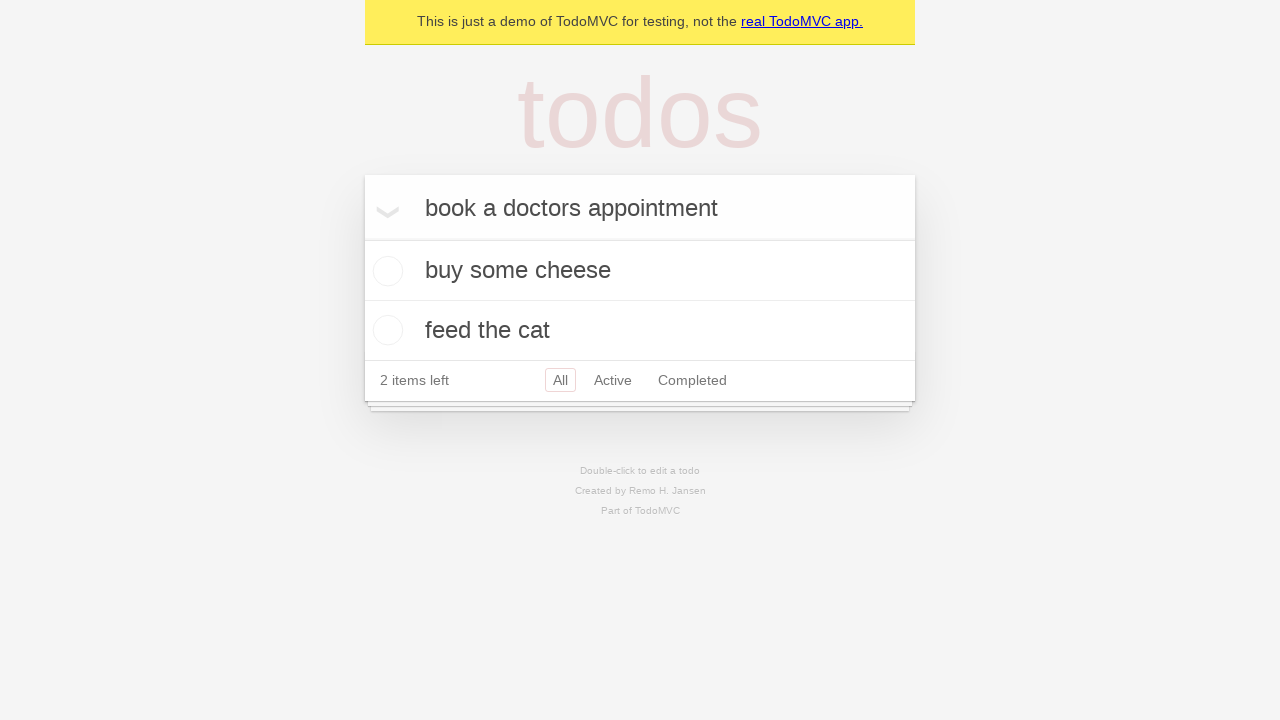

Pressed Enter to create third todo on internal:attr=[placeholder="What needs to be done?"i]
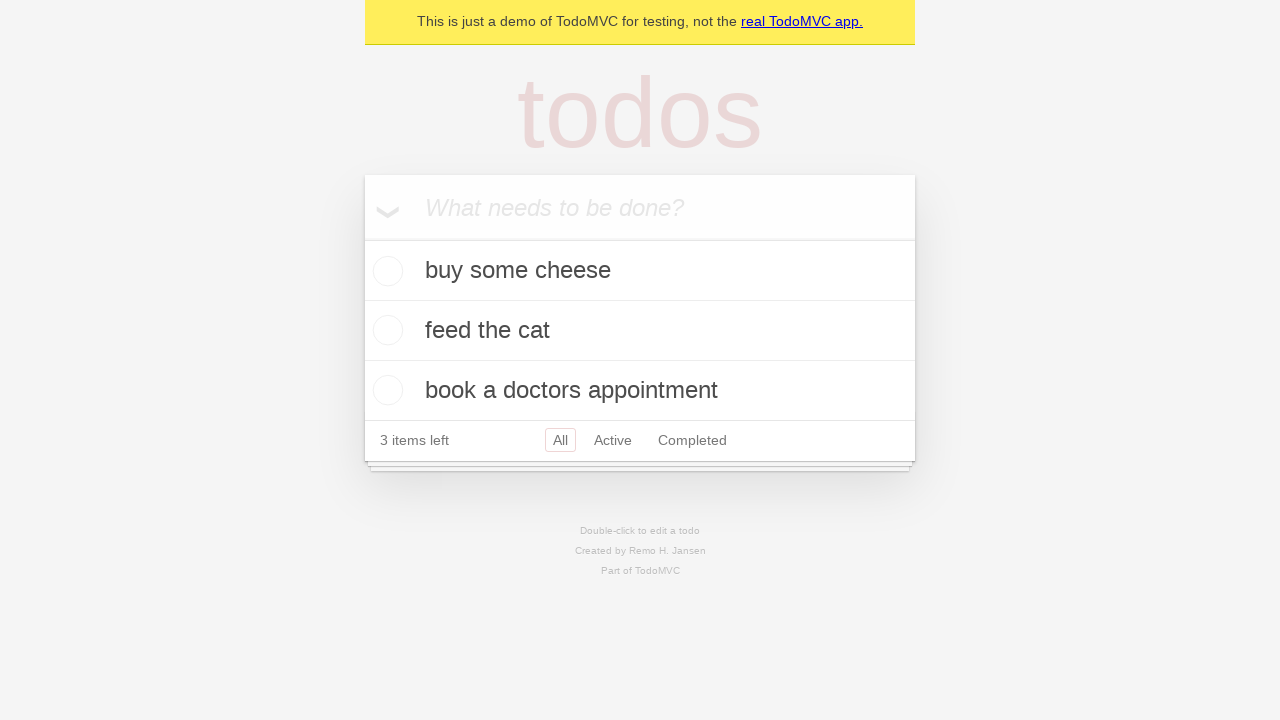

Double-clicked second todo item to enter edit mode at (640, 331) on internal:testid=[data-testid="todo-item"s] >> nth=1
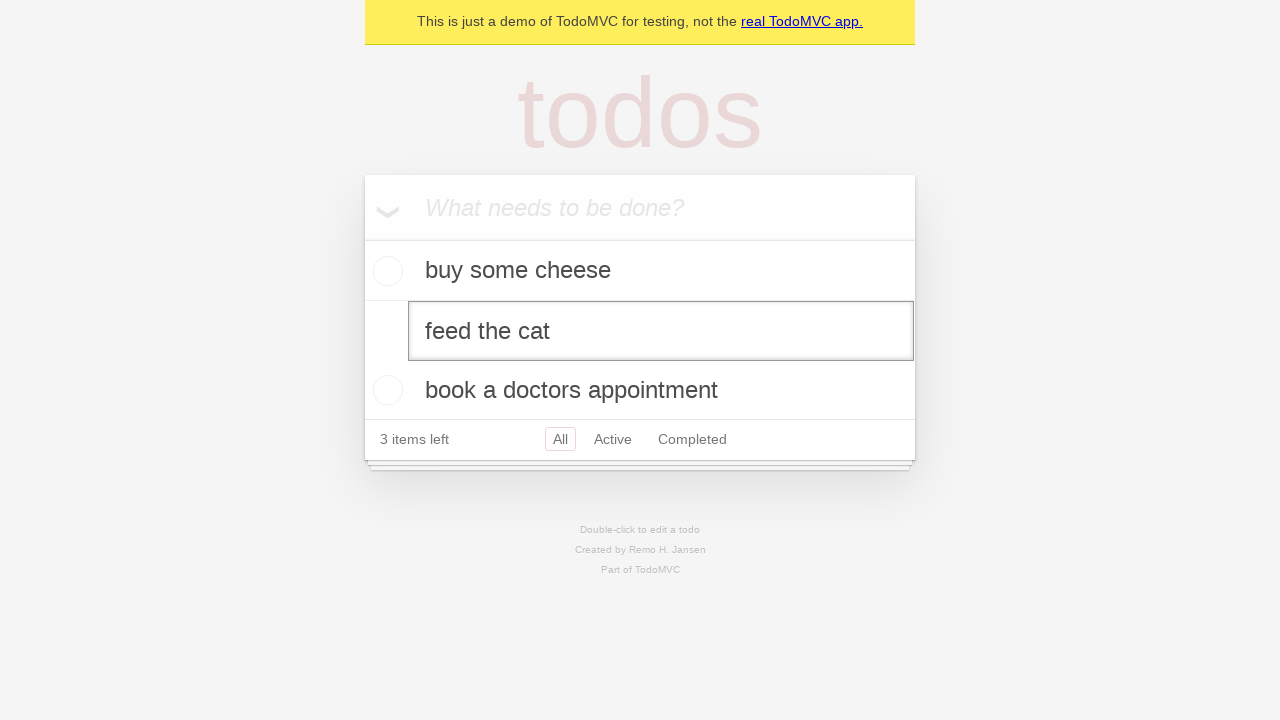

Filled edit textbox with '    buy some sausages    ' (text with leading and trailing whitespace) on internal:testid=[data-testid="todo-item"s] >> nth=1 >> internal:role=textbox[nam
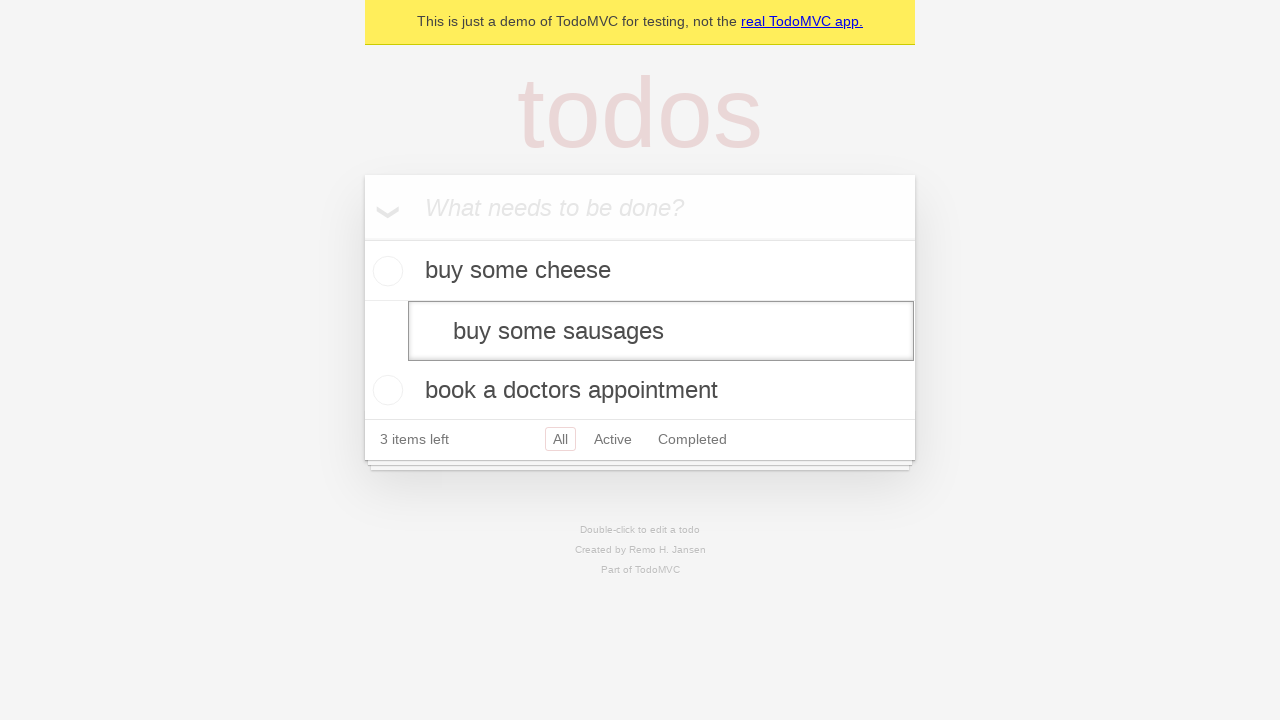

Pressed Enter to confirm edit and verify text is trimmed on internal:testid=[data-testid="todo-item"s] >> nth=1 >> internal:role=textbox[nam
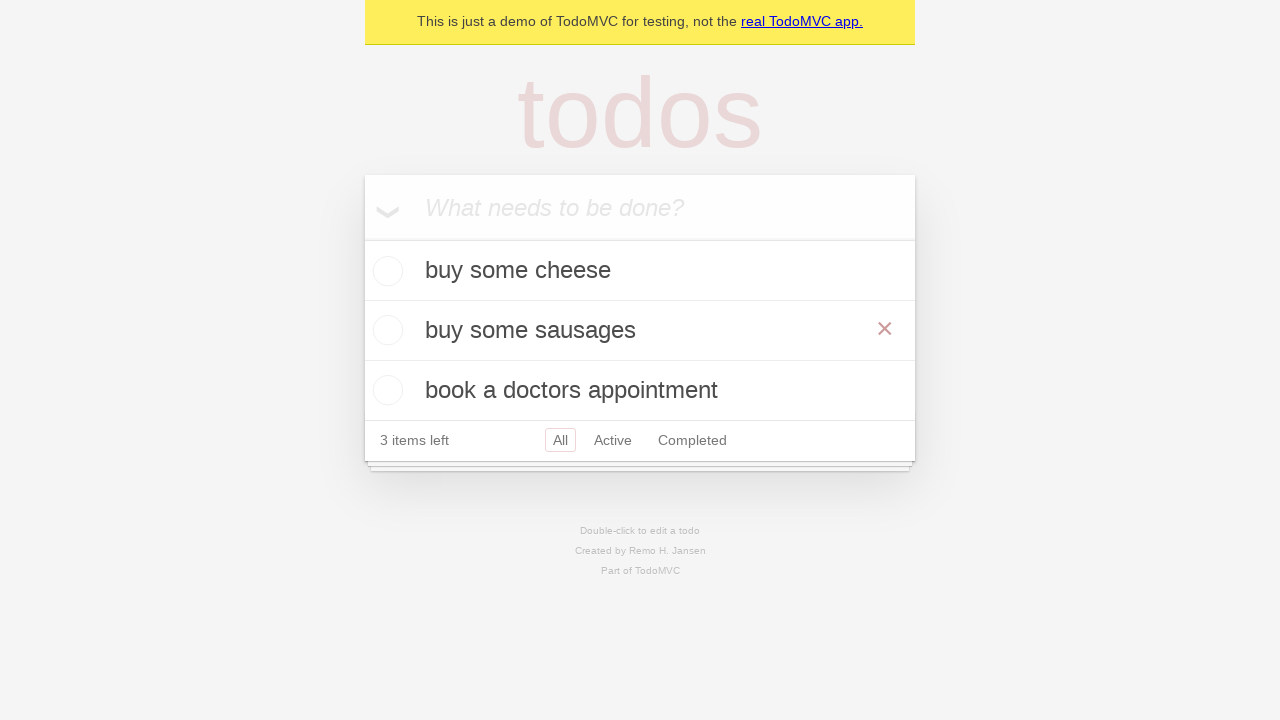

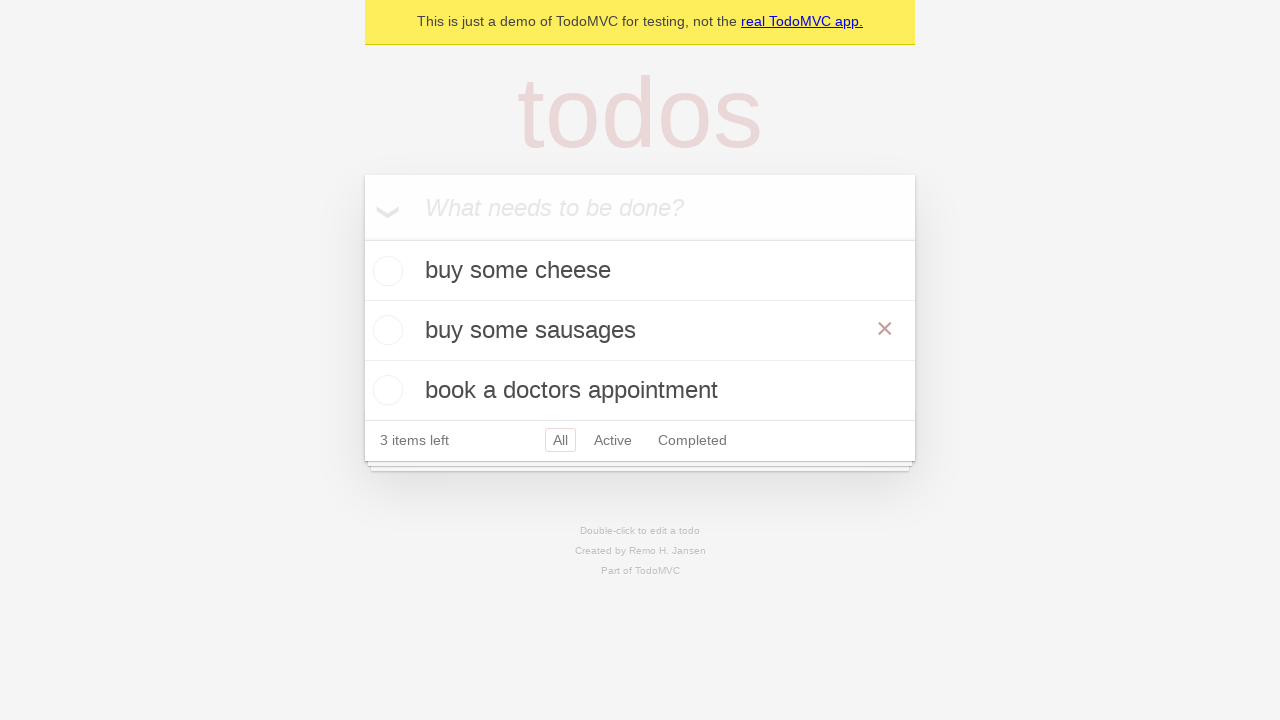